Tests navigation through the ice-age figure skating section of Sport Express website, clicking through menu items and verifying page navigation

Starting URL: https://m.sport-express.ru/figure-skating/ice-age/

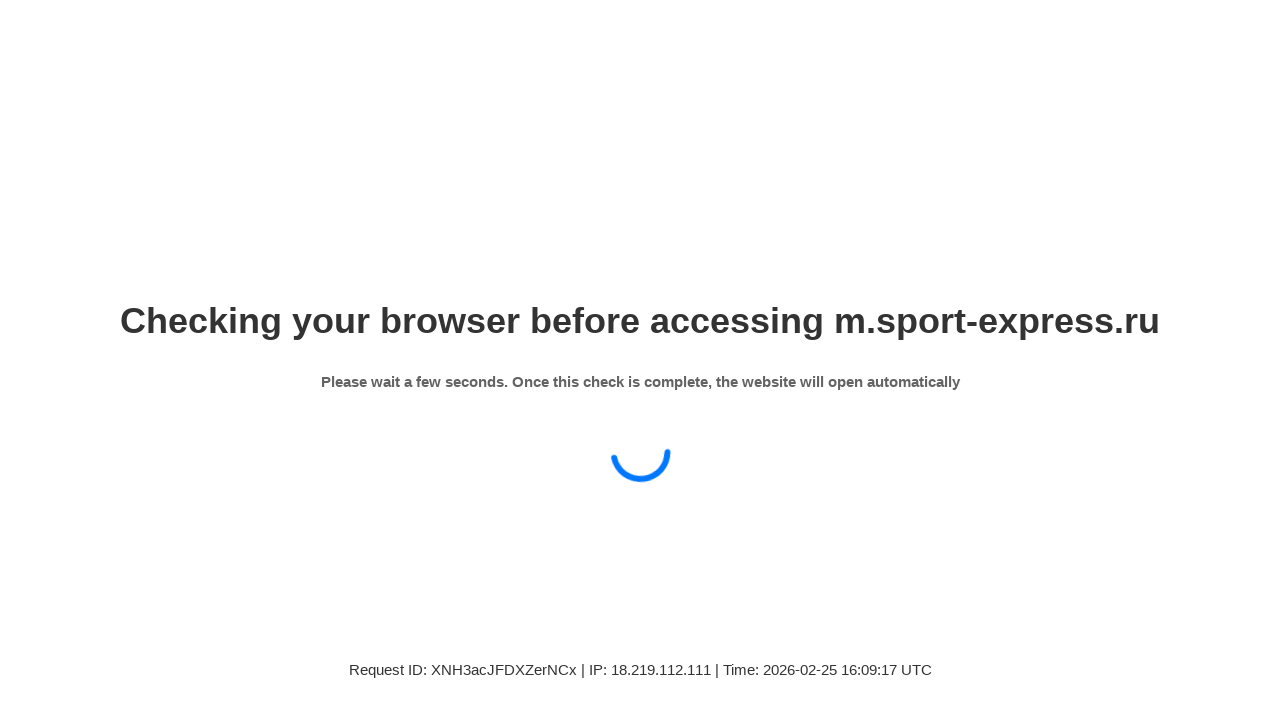

Waited for ice-age section h1 heading to load
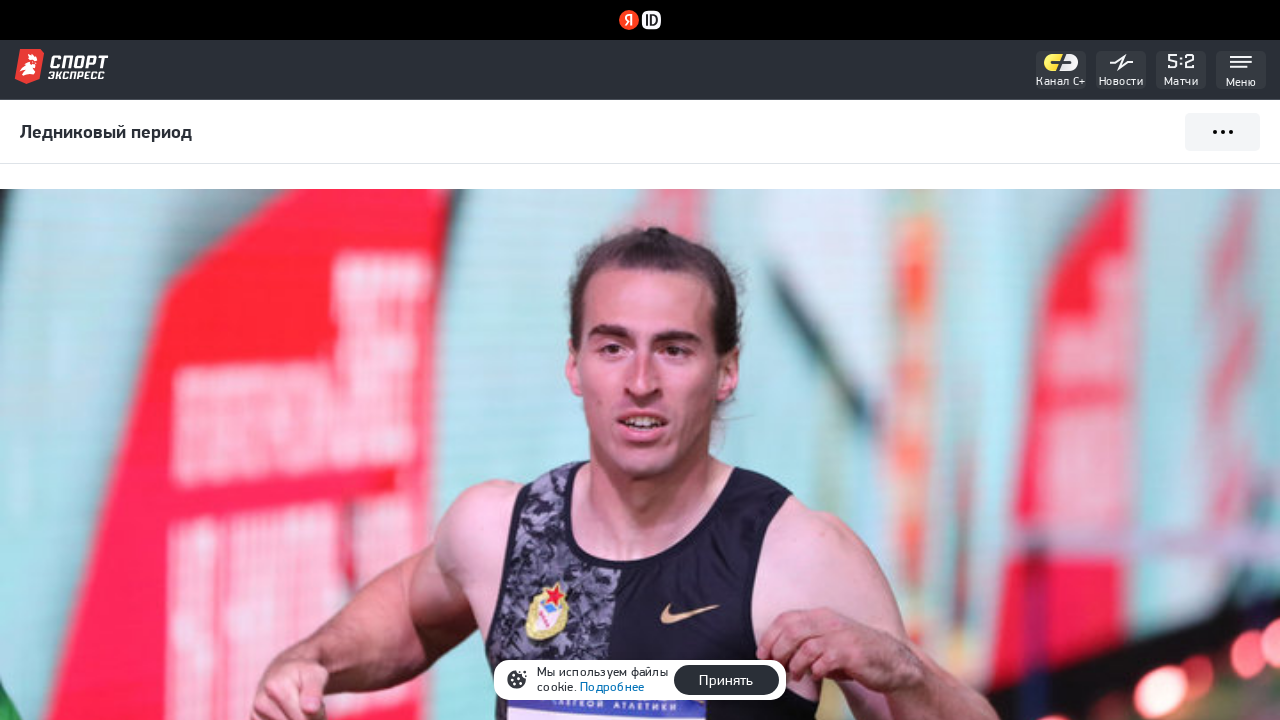

Clicked additional menu button at (1222, 132) on xpath=//div[@class='se-subpopup-menu__button']
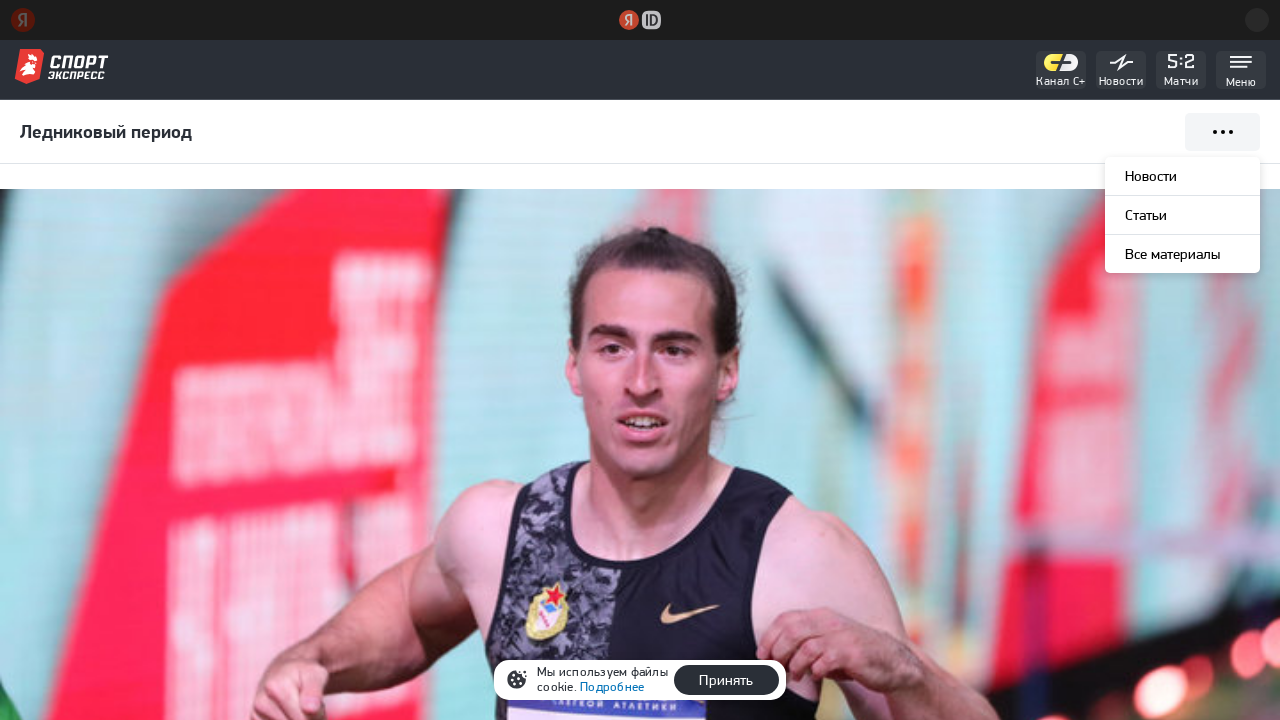

Clicked on materials menu item at (1182, 254) on xpath=//a[@href='https://m.sport-express.ru/figure-skating/ice-age/materials/']
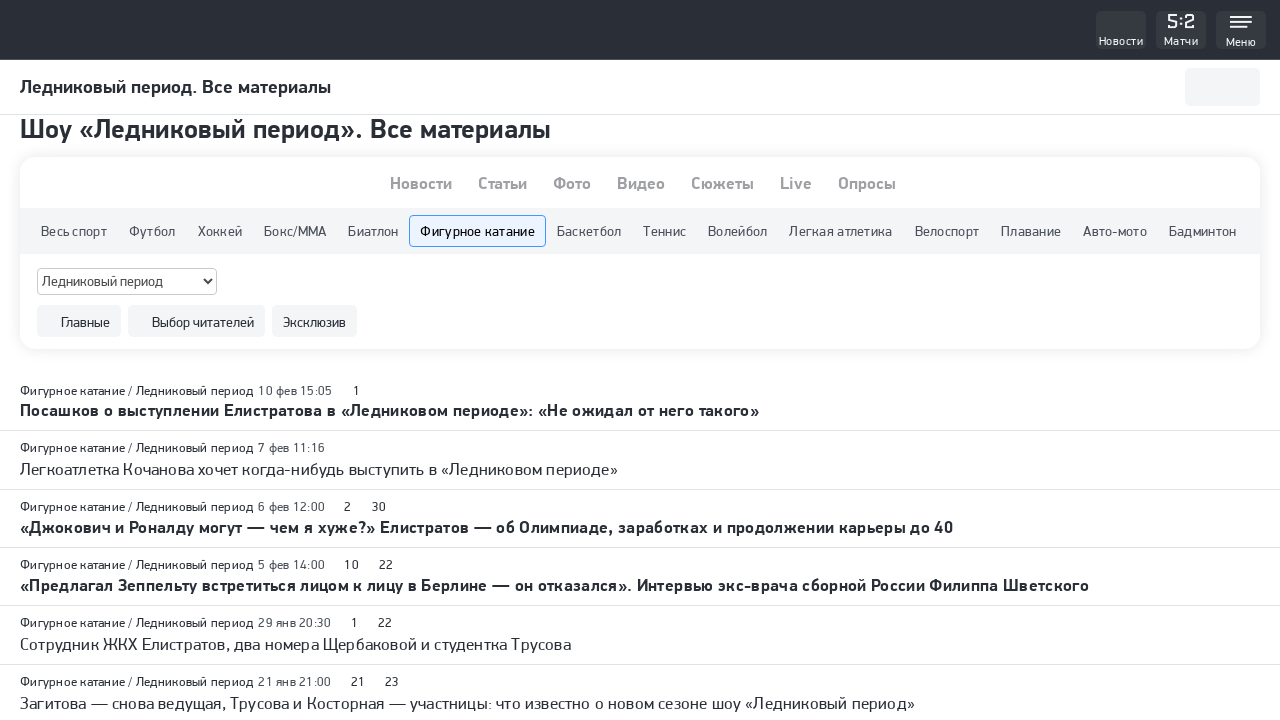

Navigated to materials page successfully
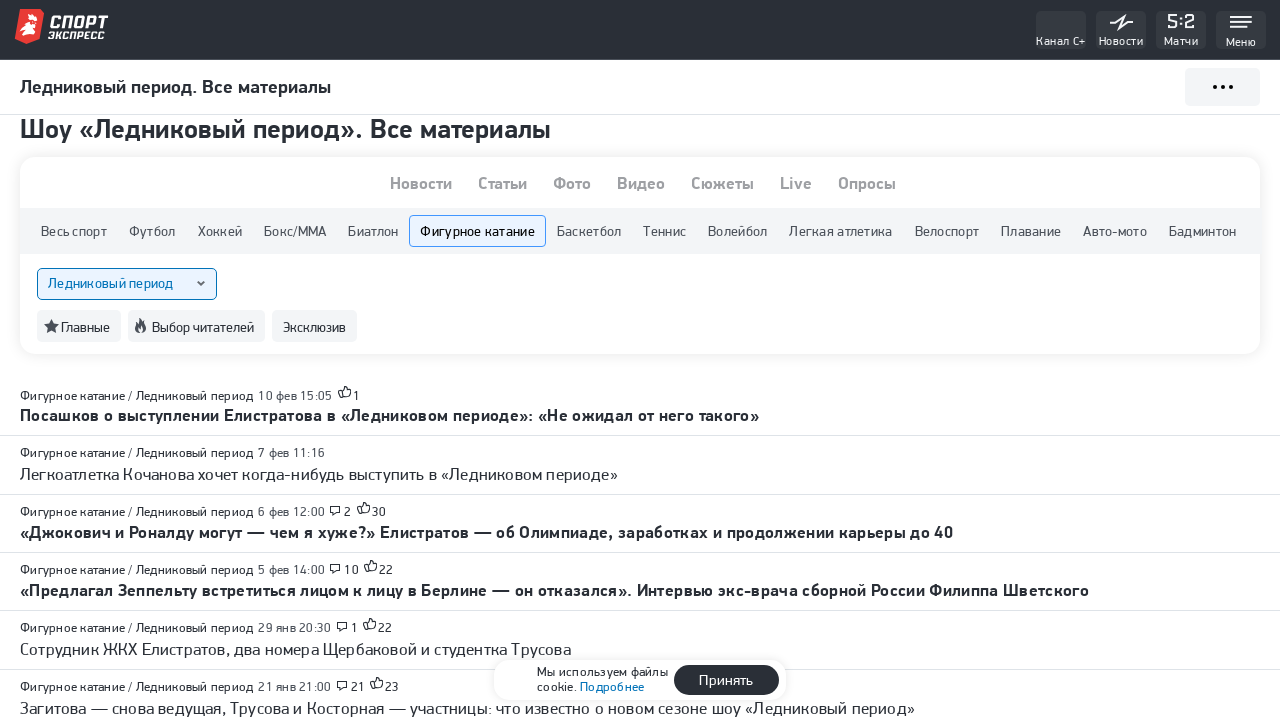

Clicked on 'Main' filter link at (79, 326) on xpath=//a[contains(text(),'Главные')]
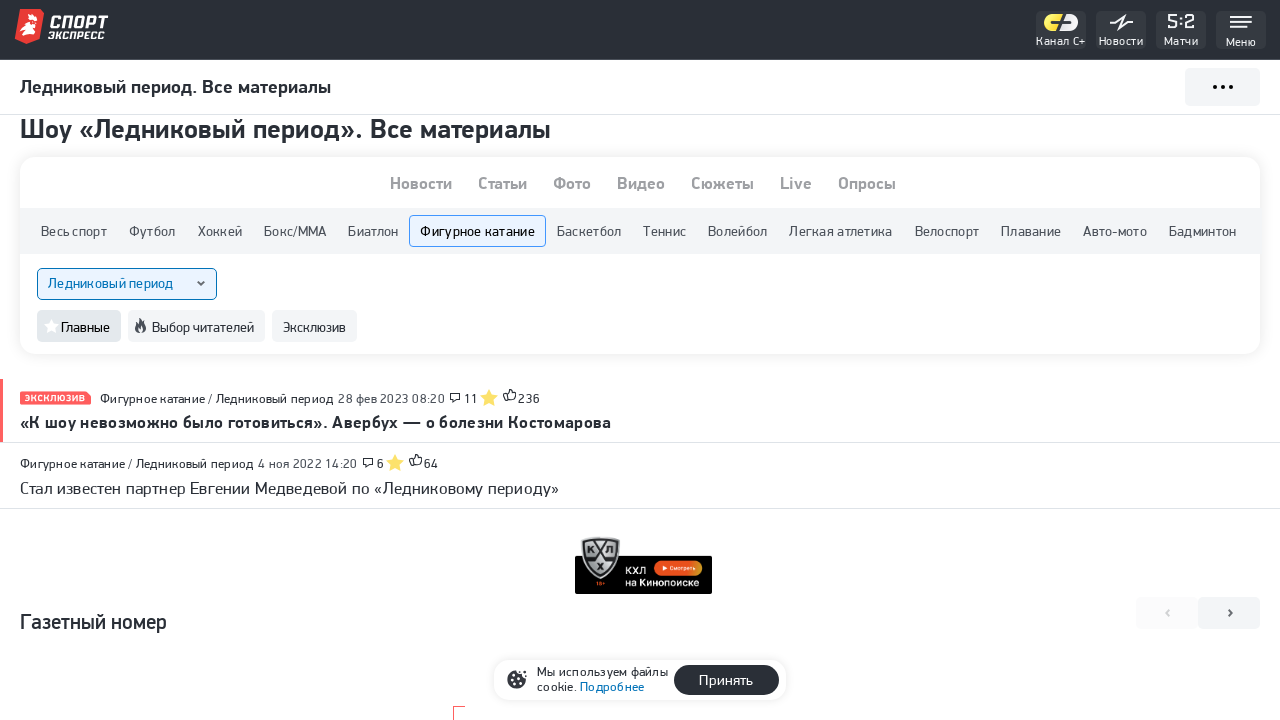

Filtered materials by editorial choice successfully
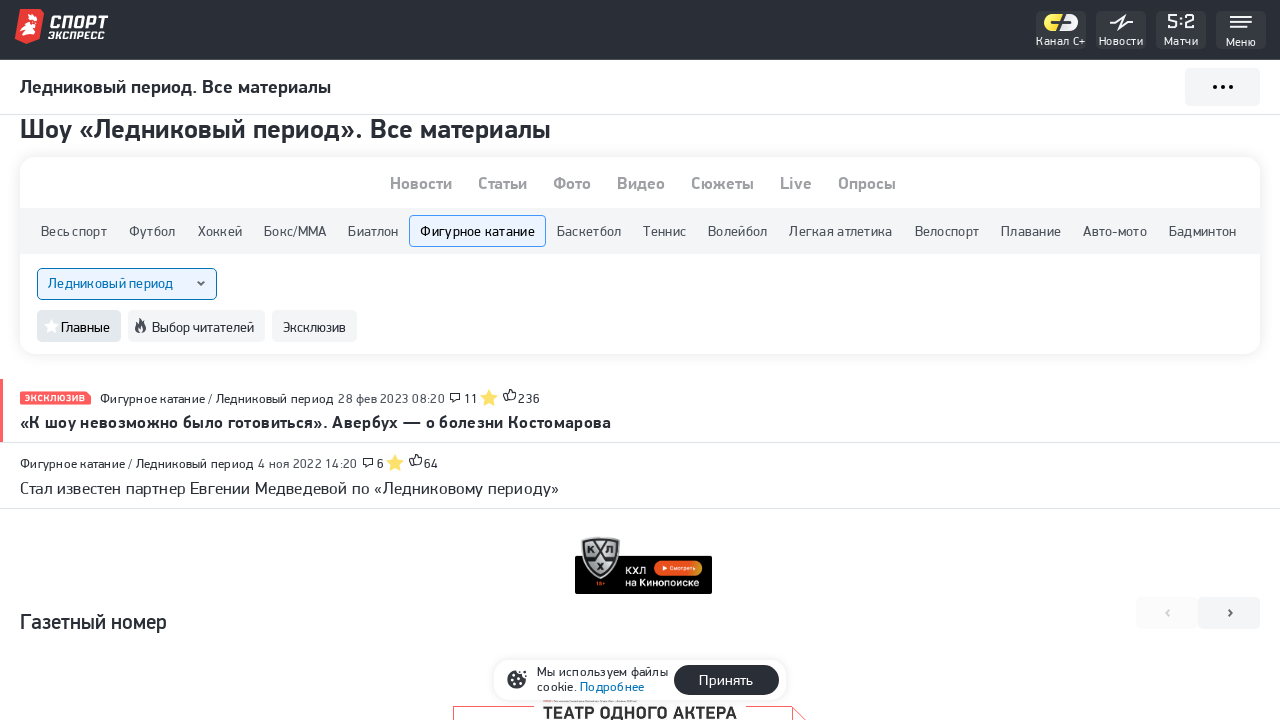

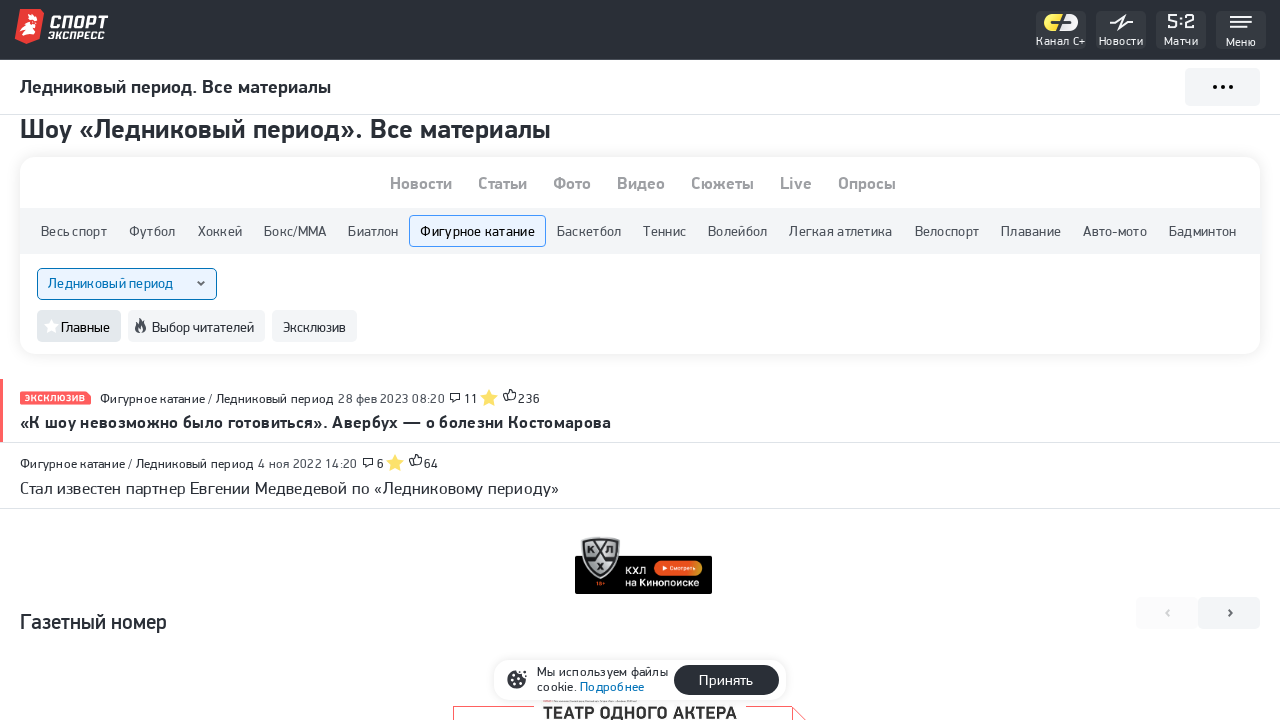